Navigates to the dynamic loading page

Starting URL: http://the-internet.herokuapp.com

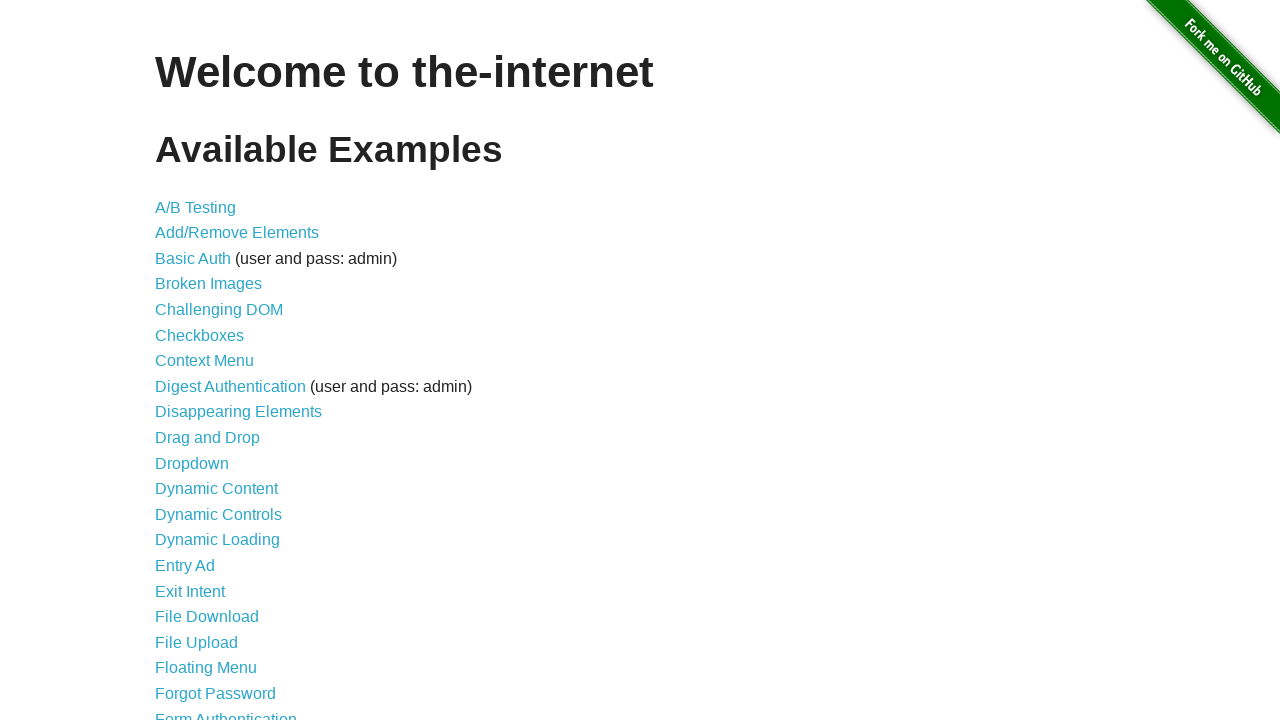

Clicked on Dynamic Loading link at (218, 540) on #content > ul > li:nth-child(14) > a
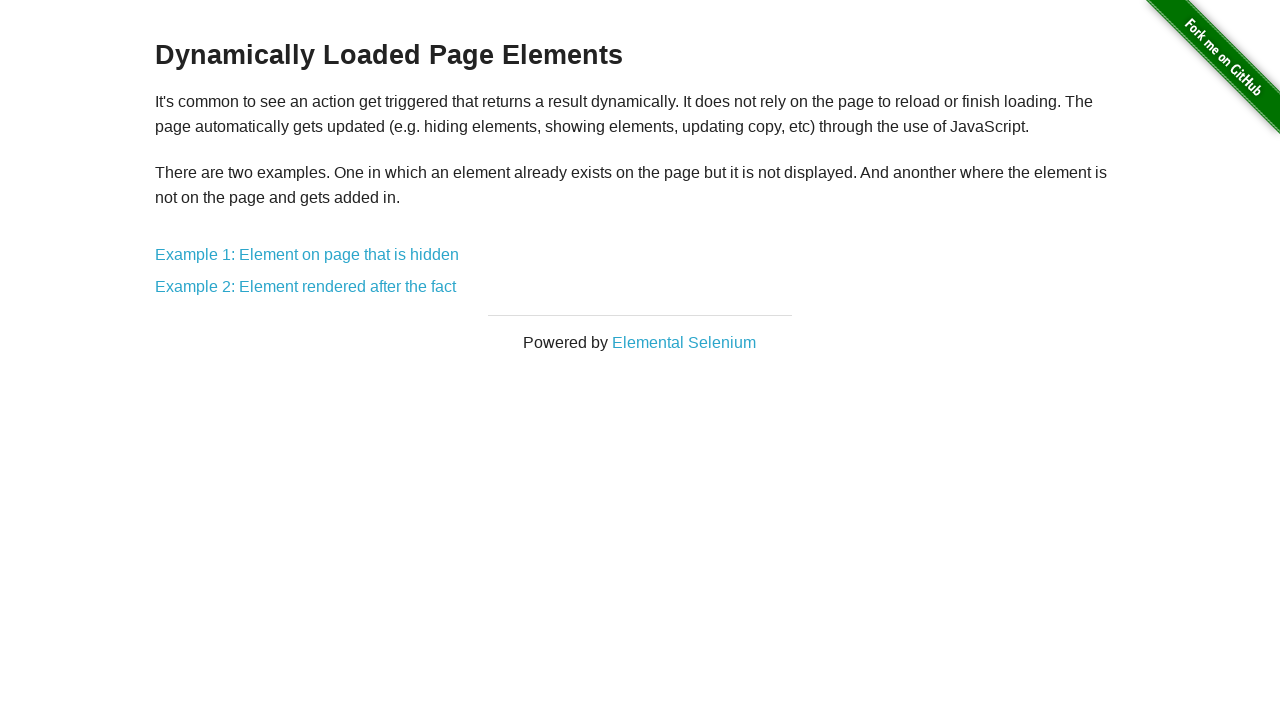

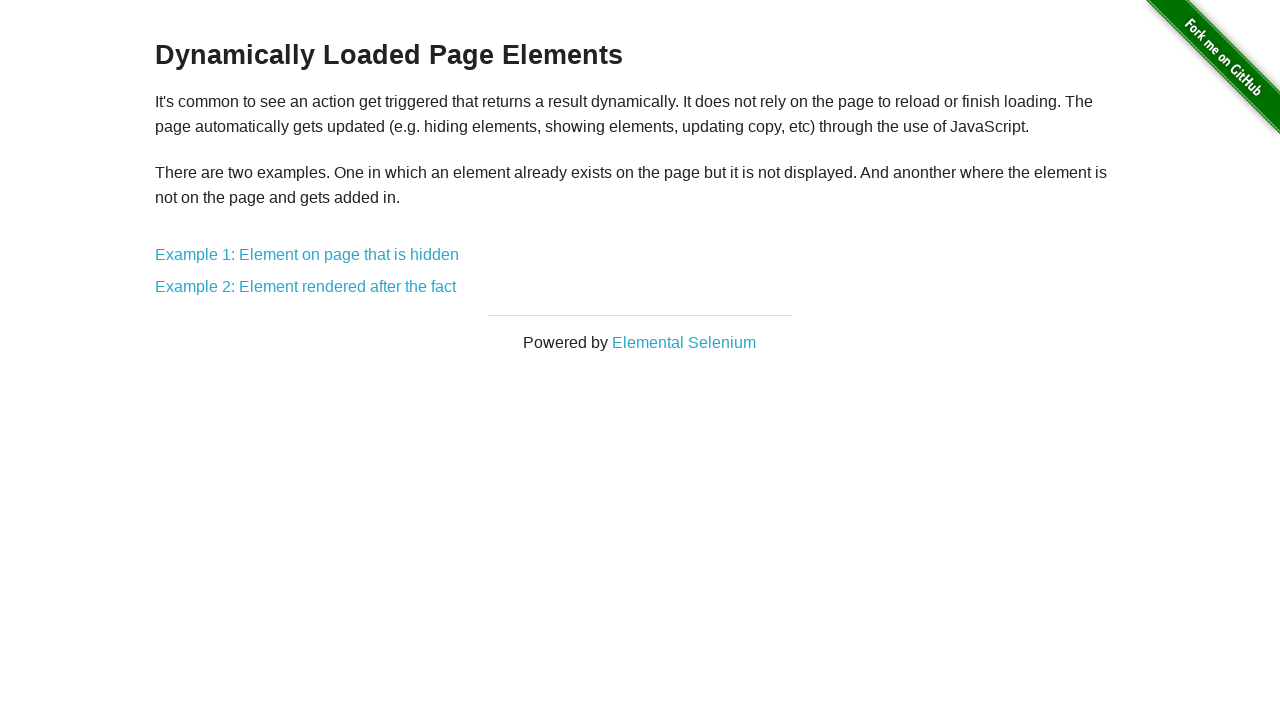